Tests radio button interaction by clicking on a specific radio button option on the Bootswatch default theme demo page

Starting URL: https://bootswatch.com/default/

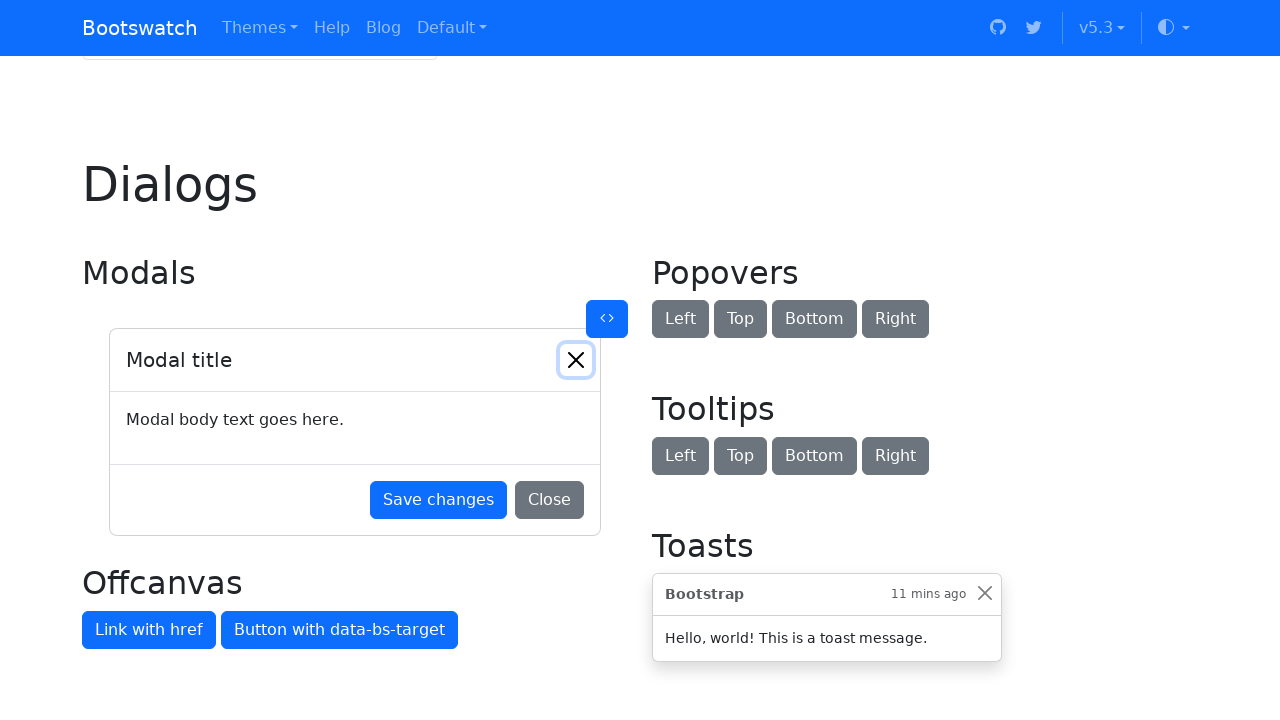

Navigated to Bootswatch default theme demo page
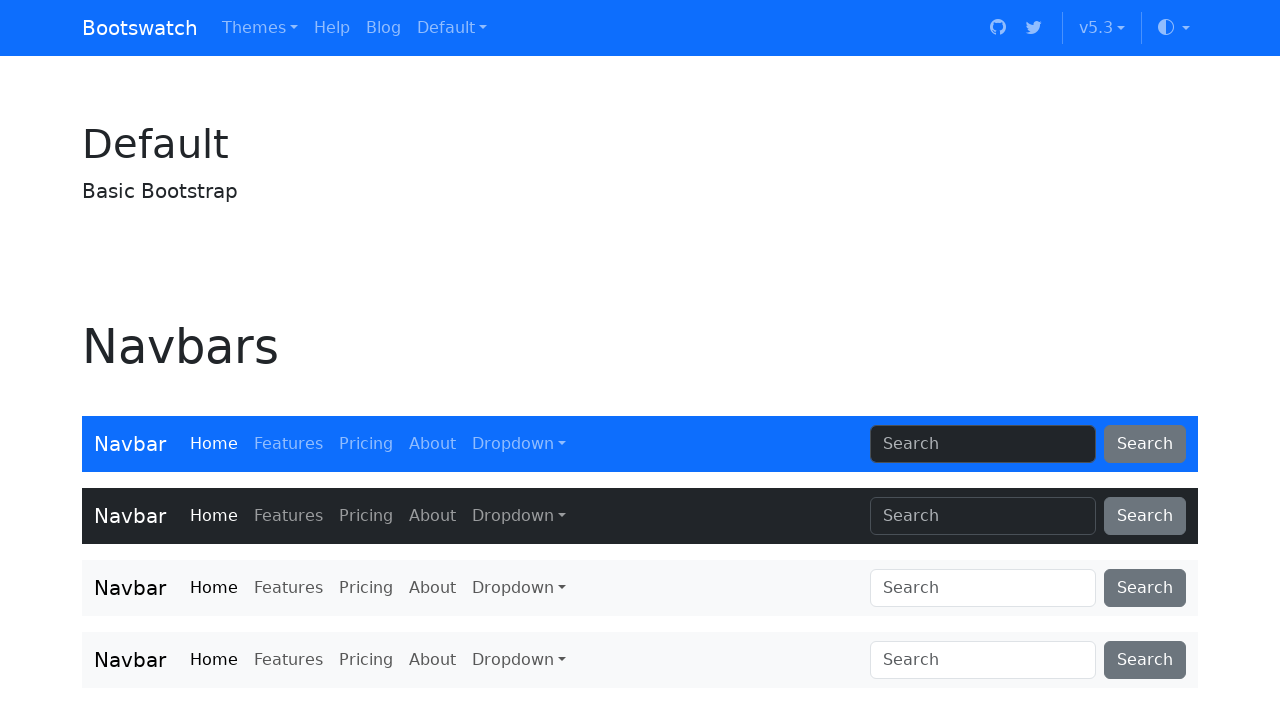

Located the second radio button option
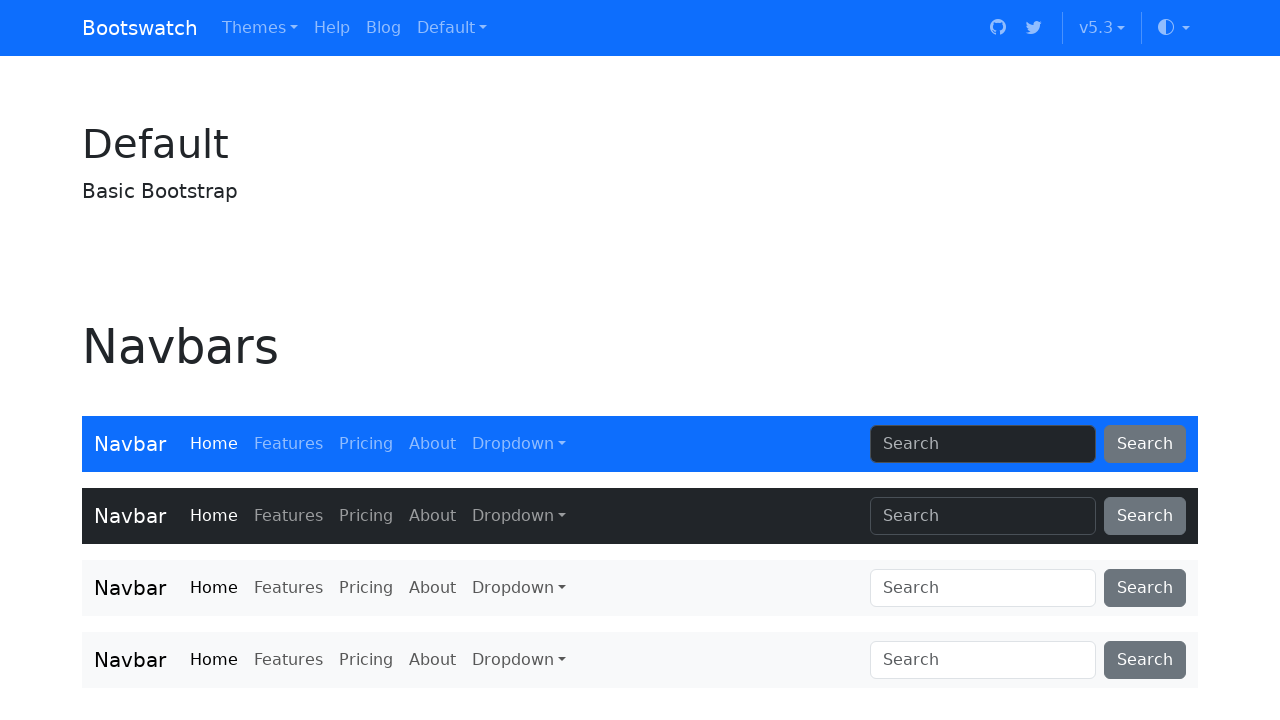

Clicked on the second radio button option at (90, 361) on internal:role=radio[name="Option two can be something else and selecting it will
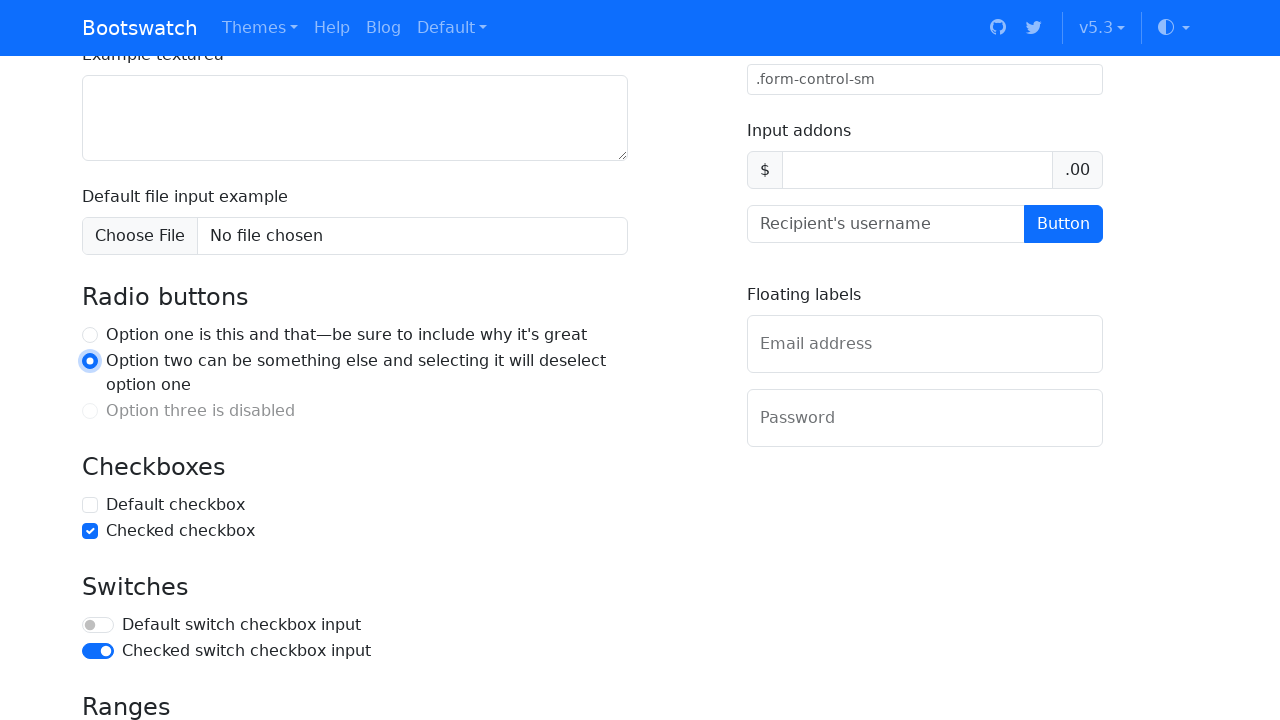

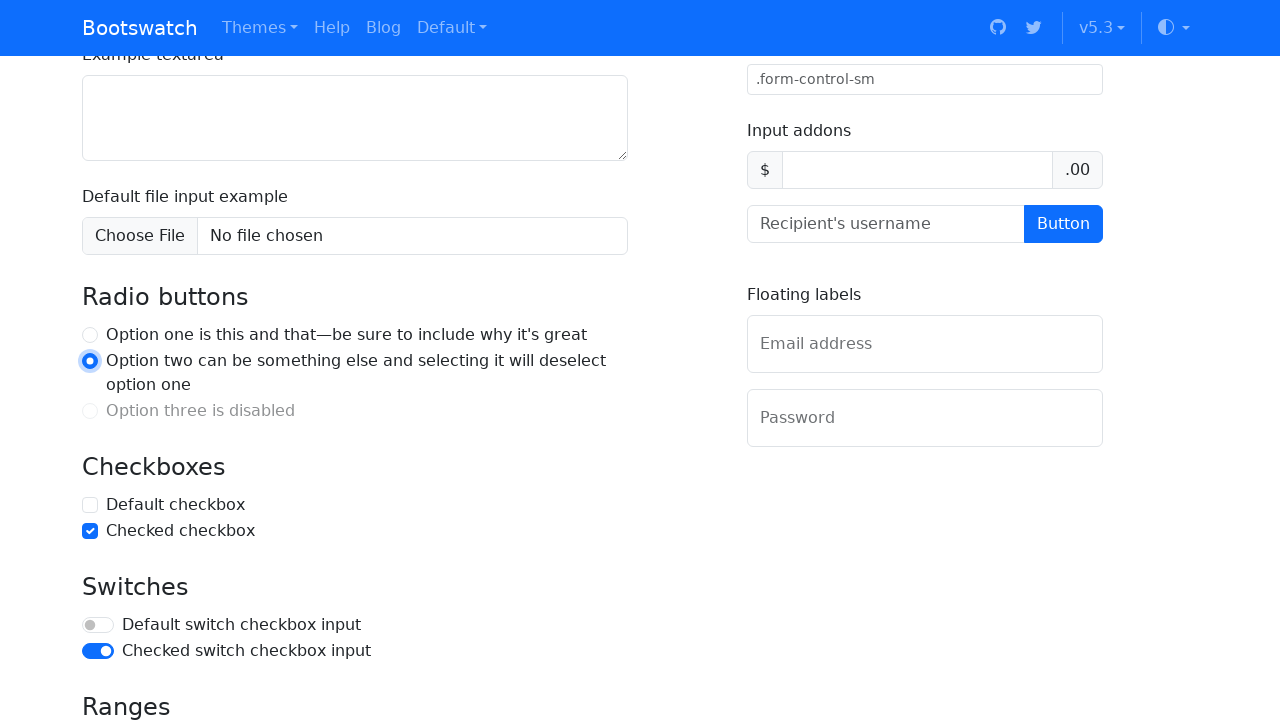